Tests a mathematical dropdown selection by reading two numbers from the page, calculating their sum, and selecting the result from a dropdown menu

Starting URL: http://suninjuly.github.io/selects1.html

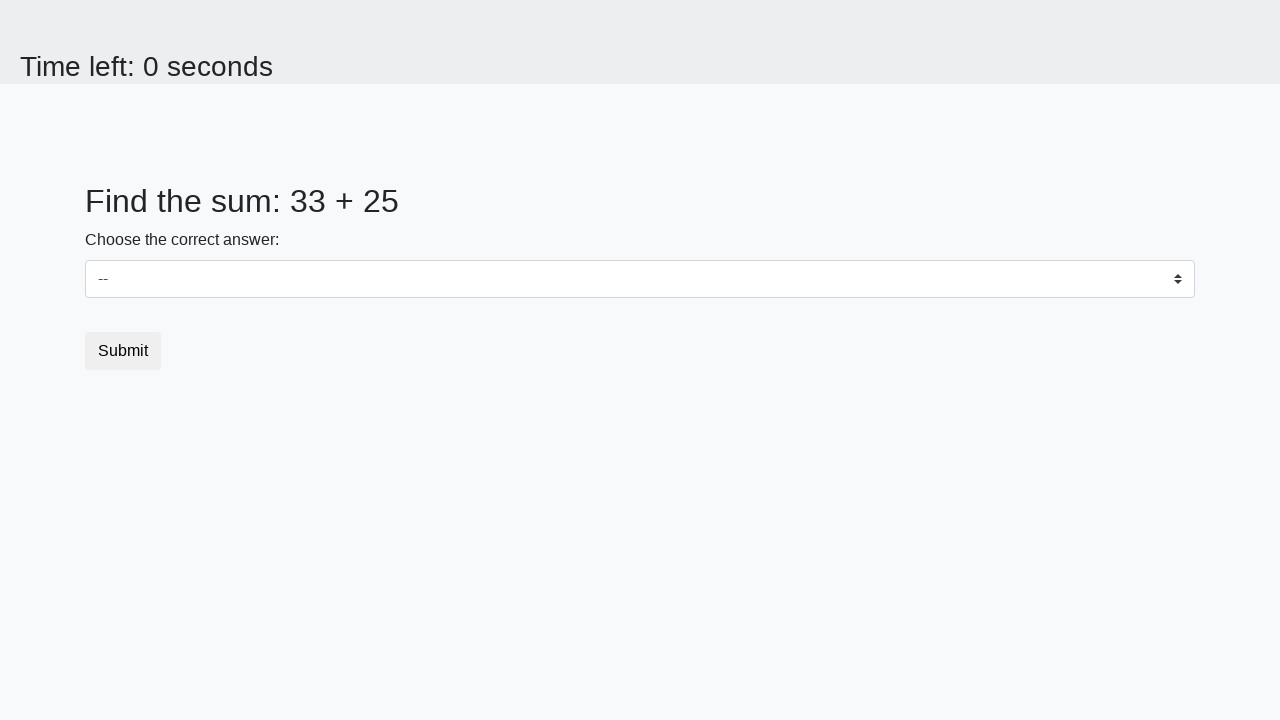

Read first number from #num1 element
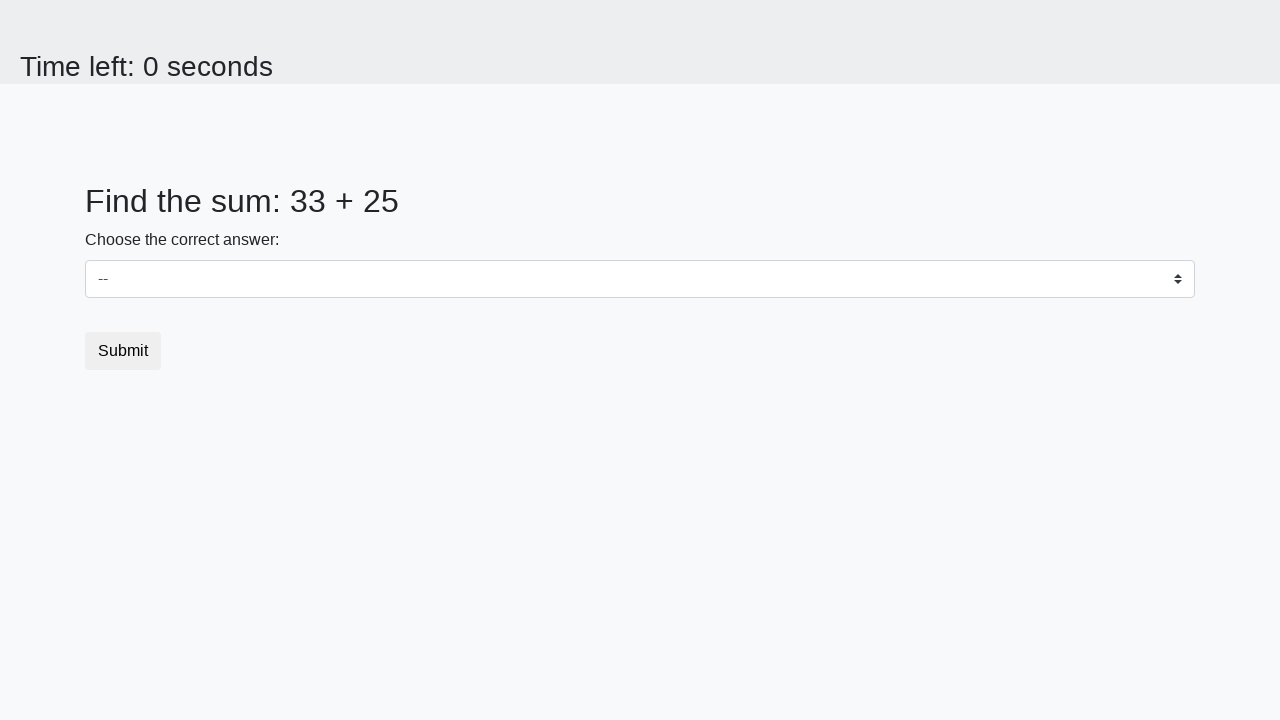

Read second number from #num2 element
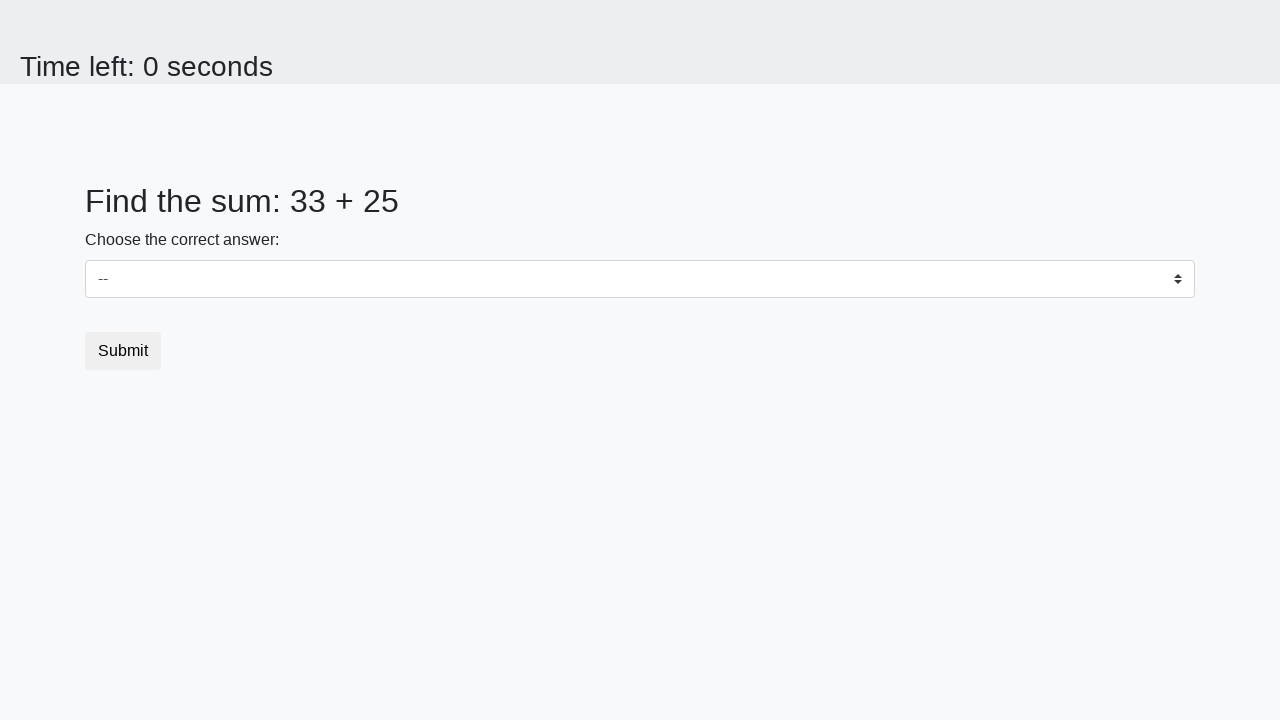

Calculated sum: 33 + 25 = 58
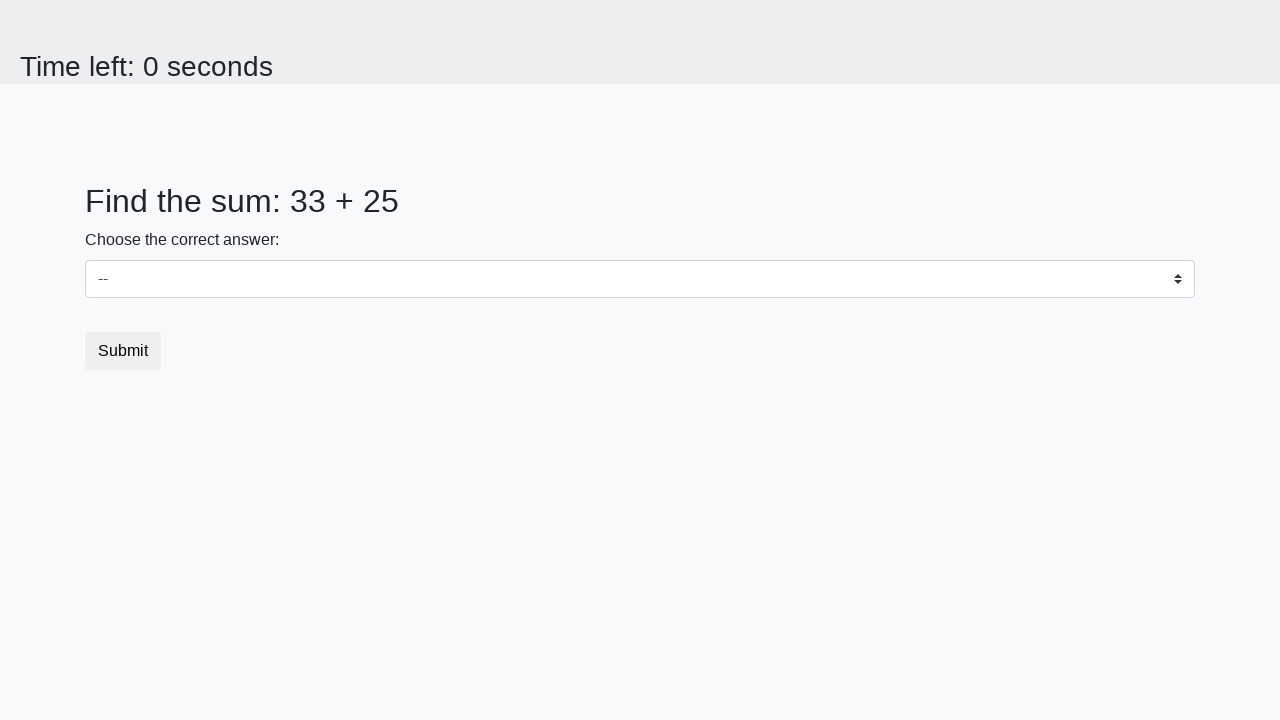

Selected value '58' from dropdown menu on select
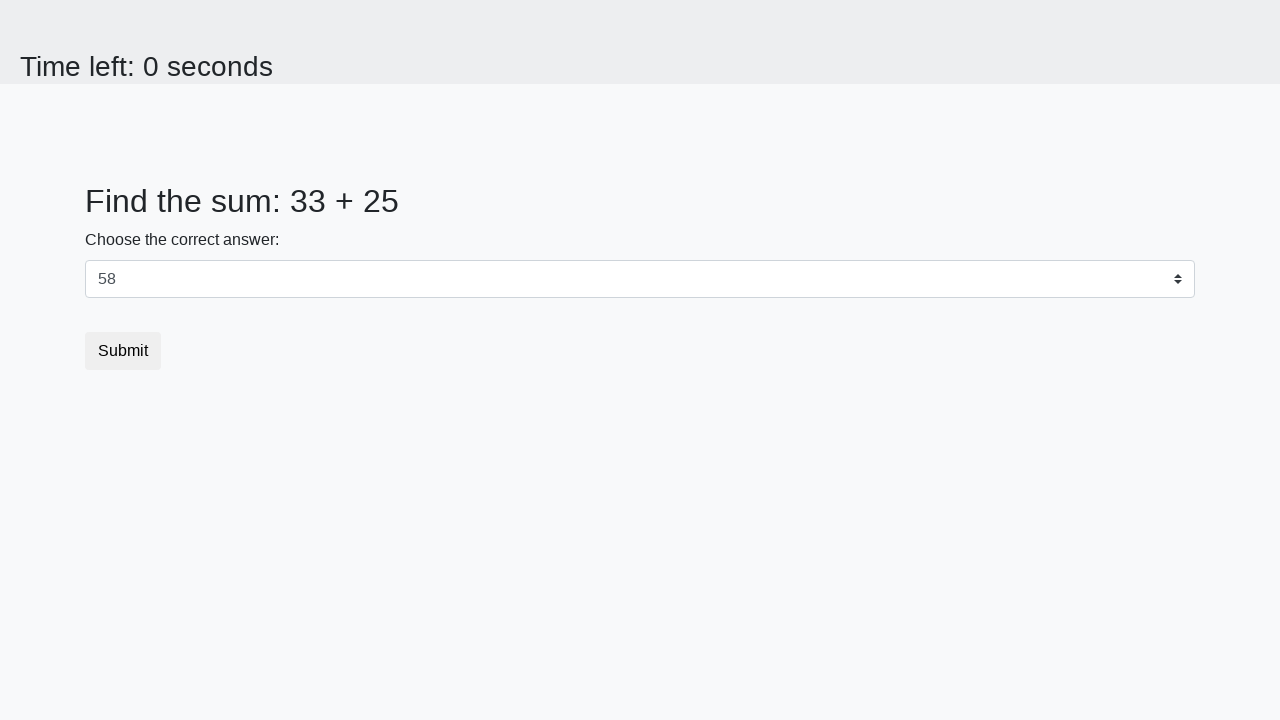

Clicked submit button at (123, 351) on button.btn.btn-default
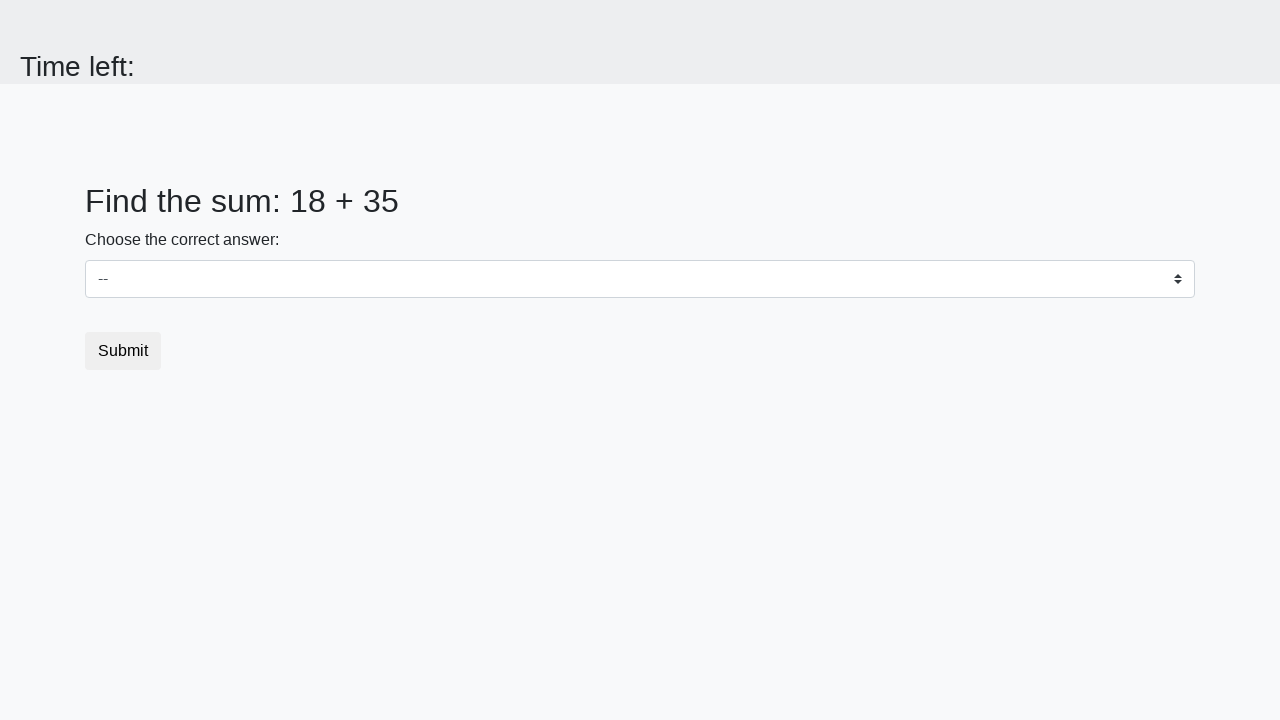

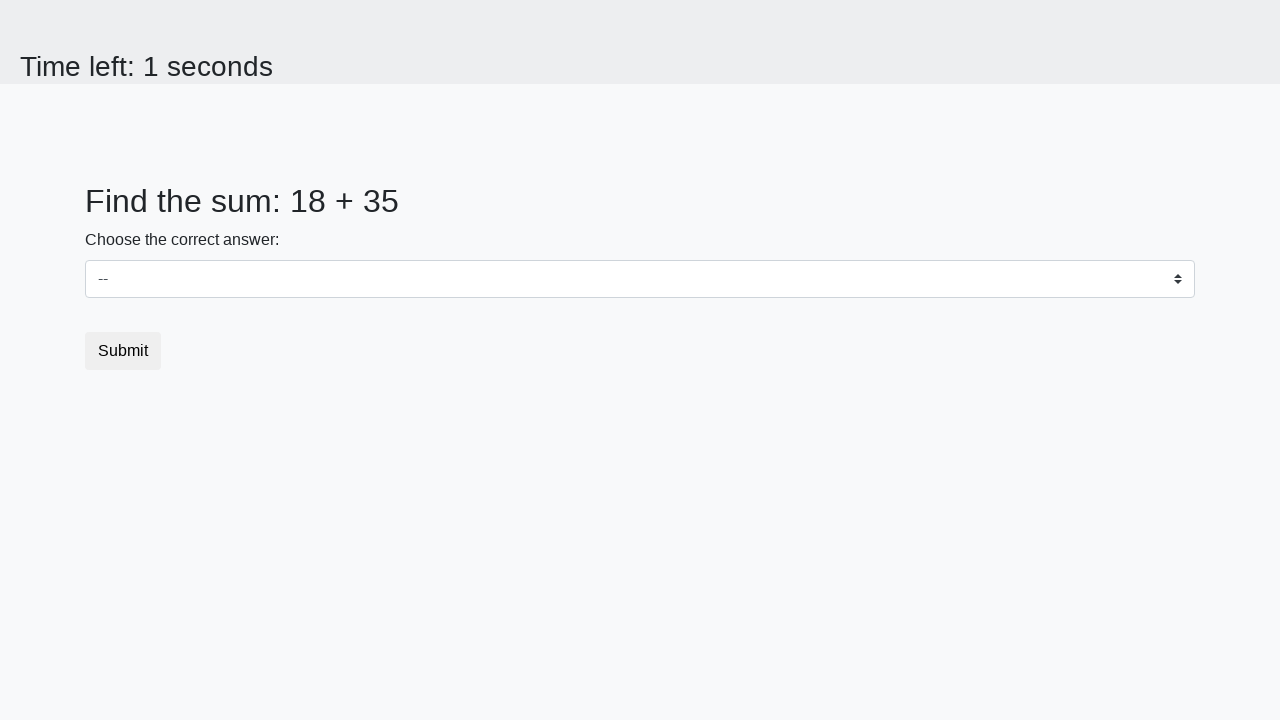